Tests dynamic element loading by clicking a start button and waiting for a welcome message to appear after a delay

Starting URL: https://syntaxprojects.com/dynamic-elements-loading.php

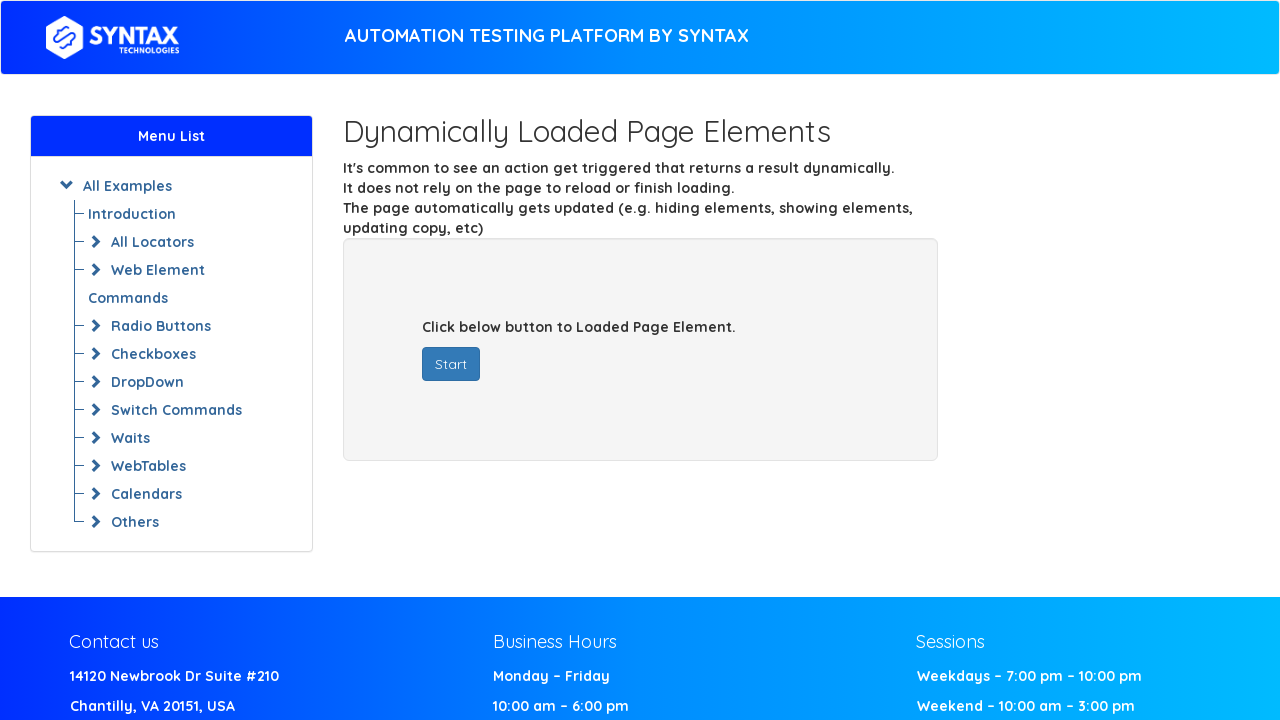

Clicked start button to trigger dynamic element loading at (451, 364) on #startButton
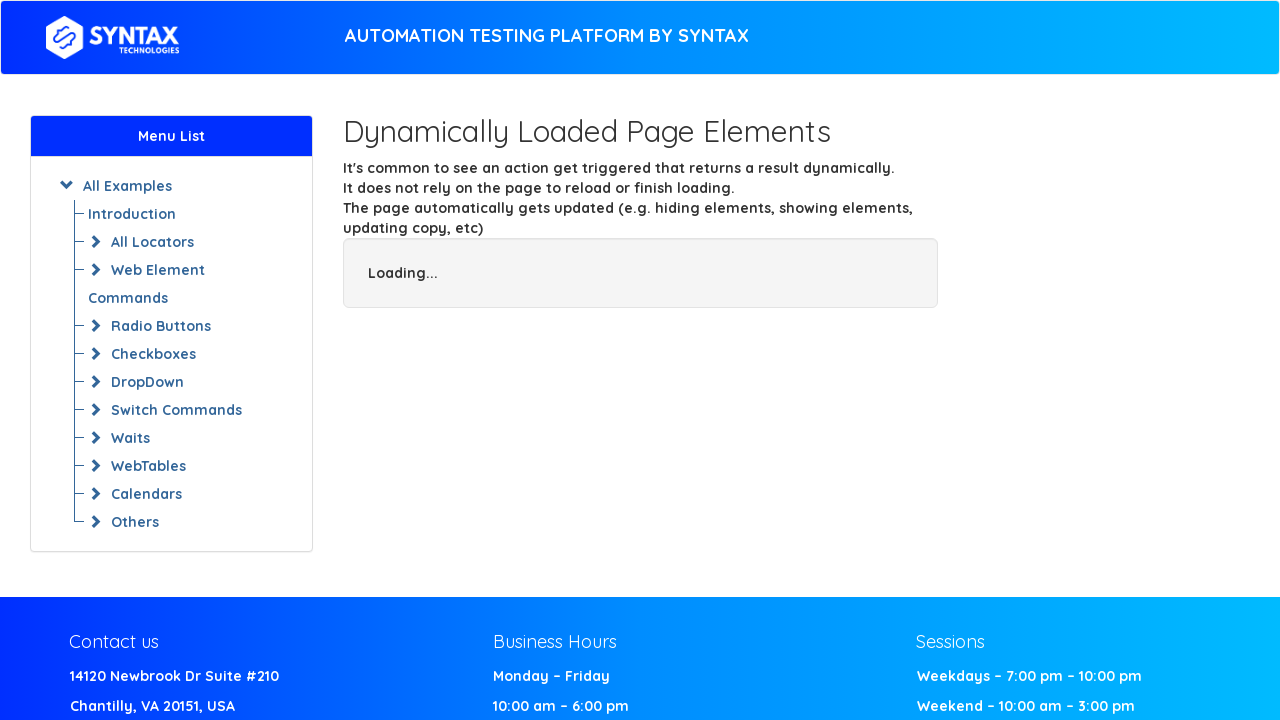

Welcome message appeared after dynamic loading completed
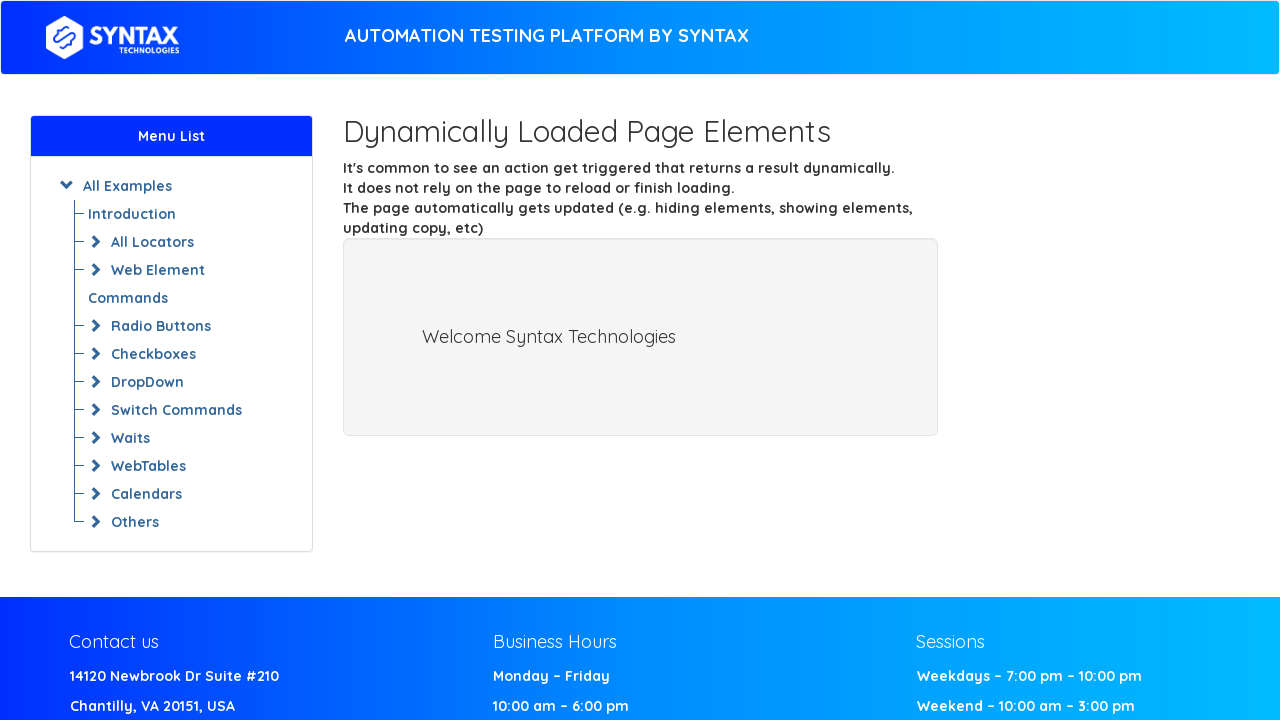

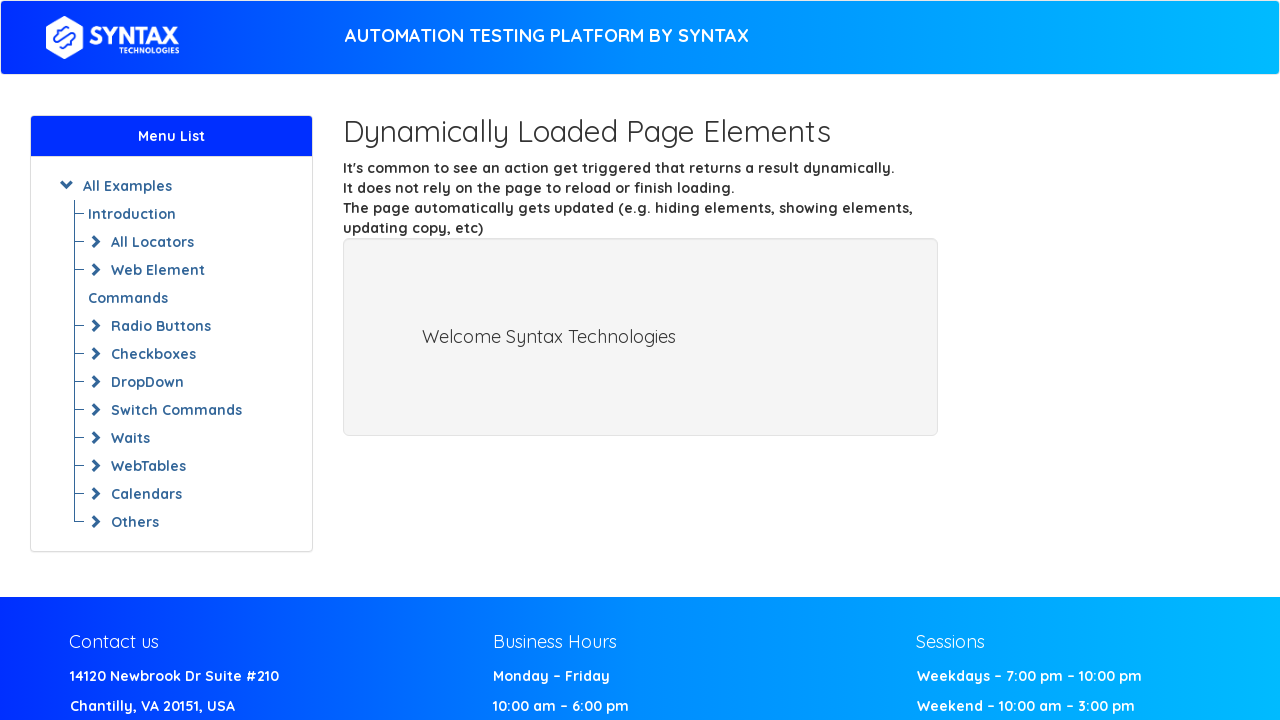